Tests a web form by entering text in an input field, clicking submit, and verifying the success message is displayed.

Starting URL: https://www.selenium.dev/selenium/web/web-form.html

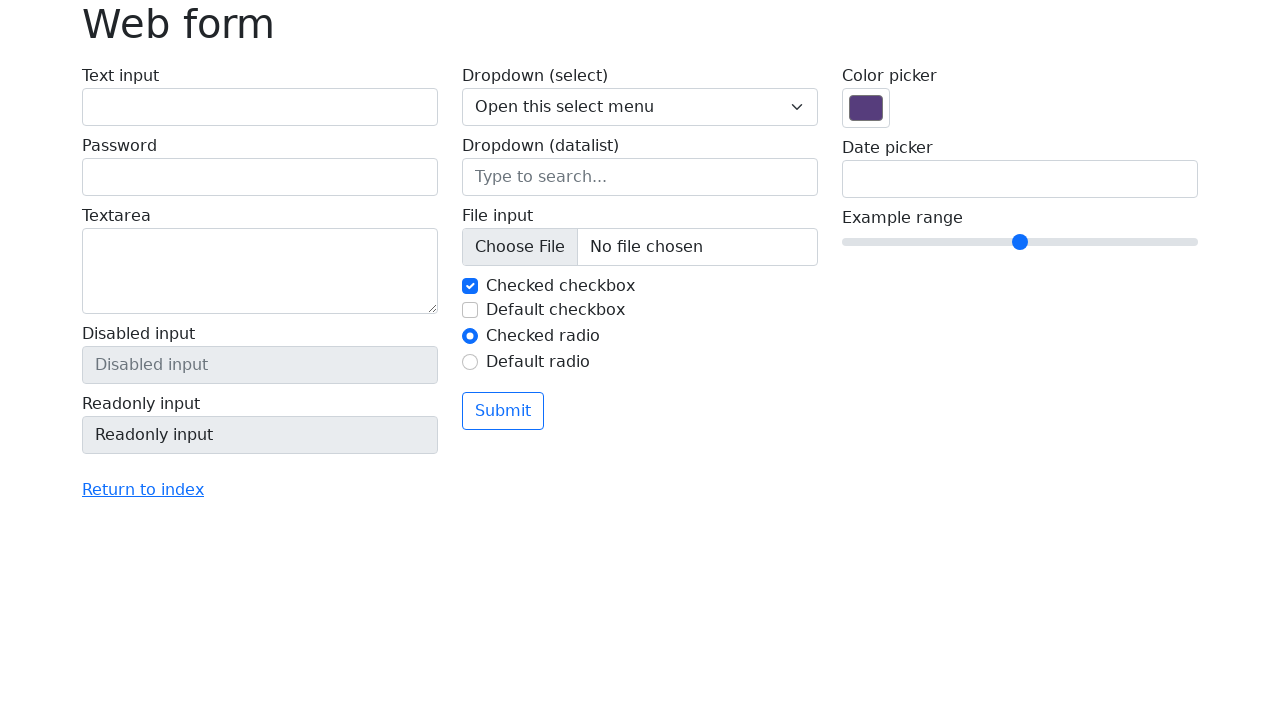

Filled text input field with 'Selenium' on input[name='my-text']
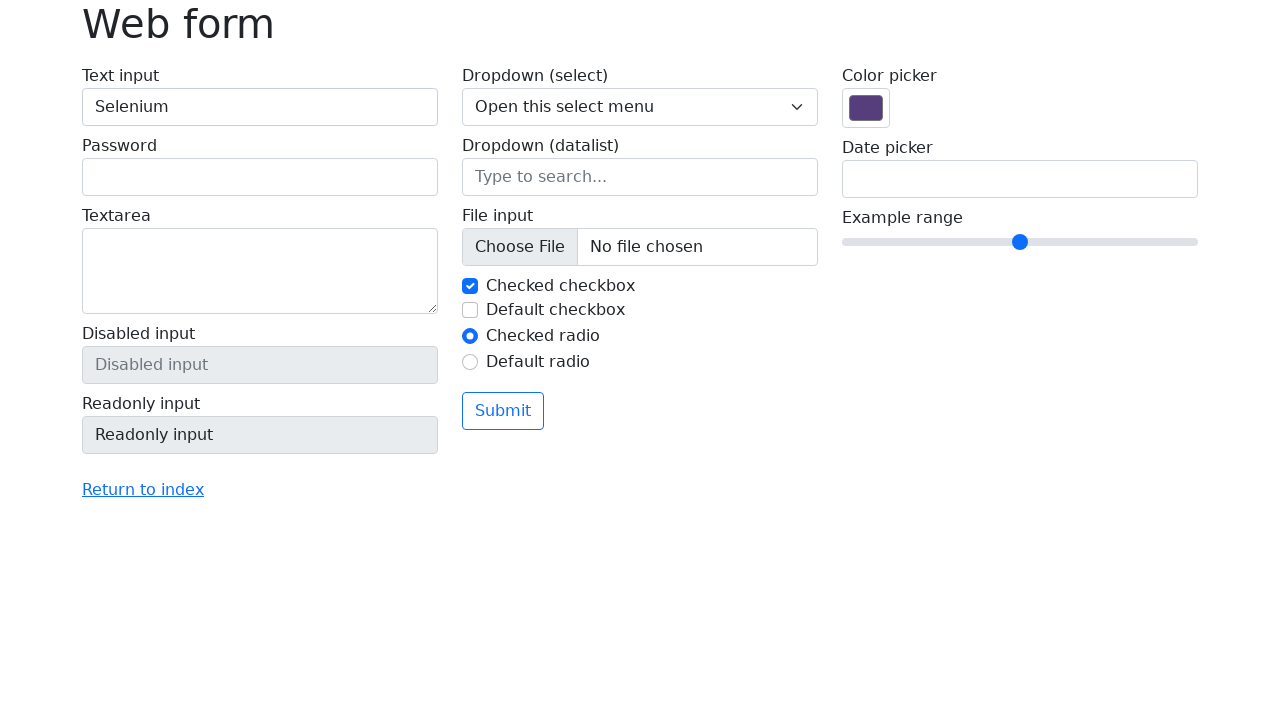

Clicked the submit button at (503, 411) on button
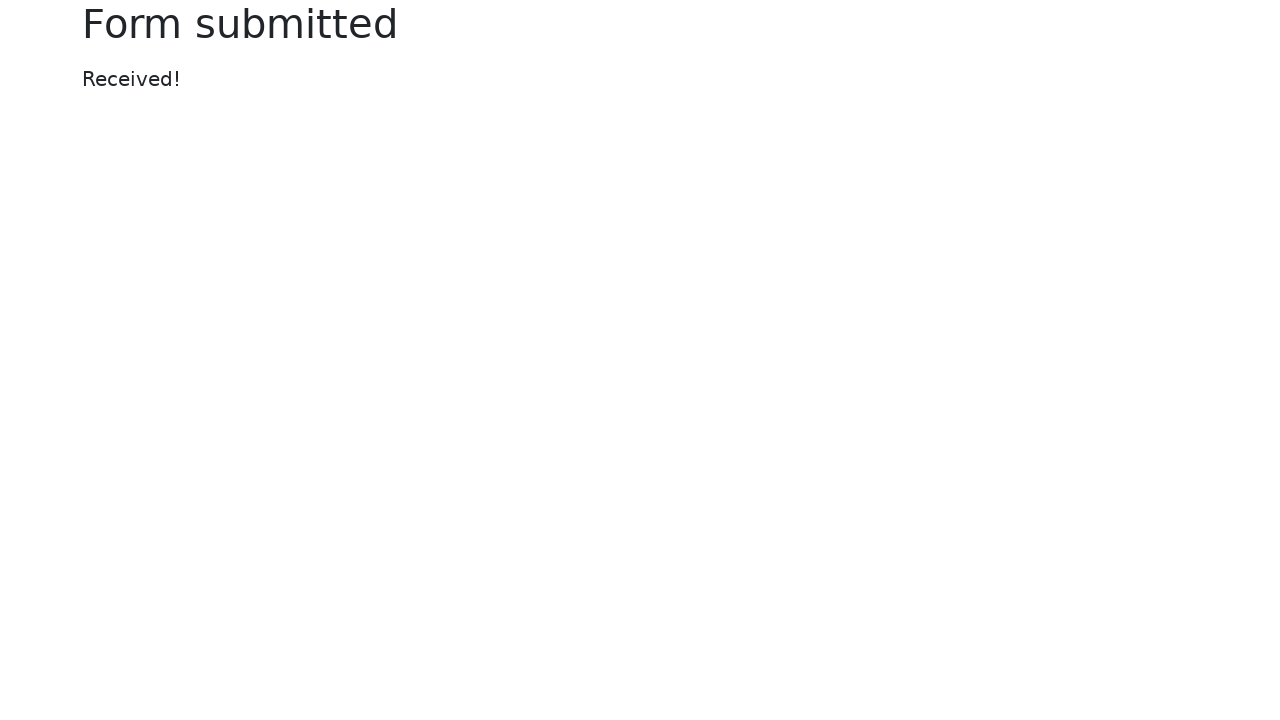

Success message element appeared
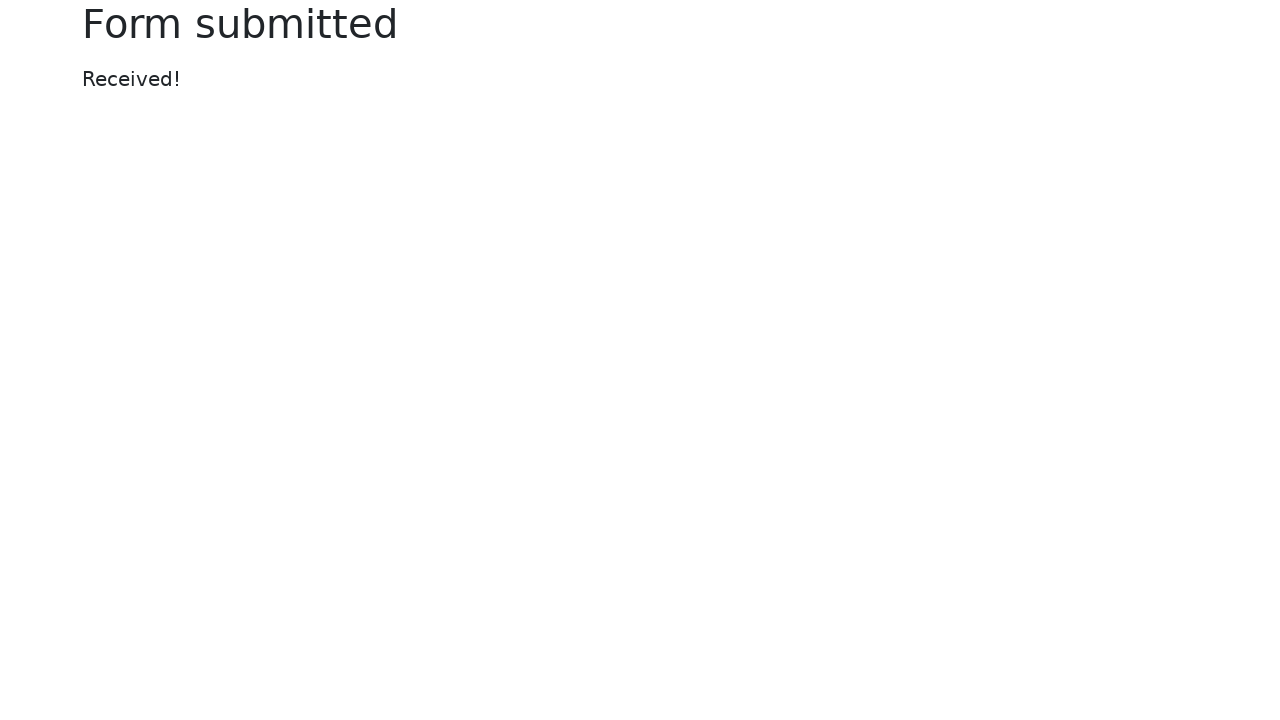

Retrieved success message text content
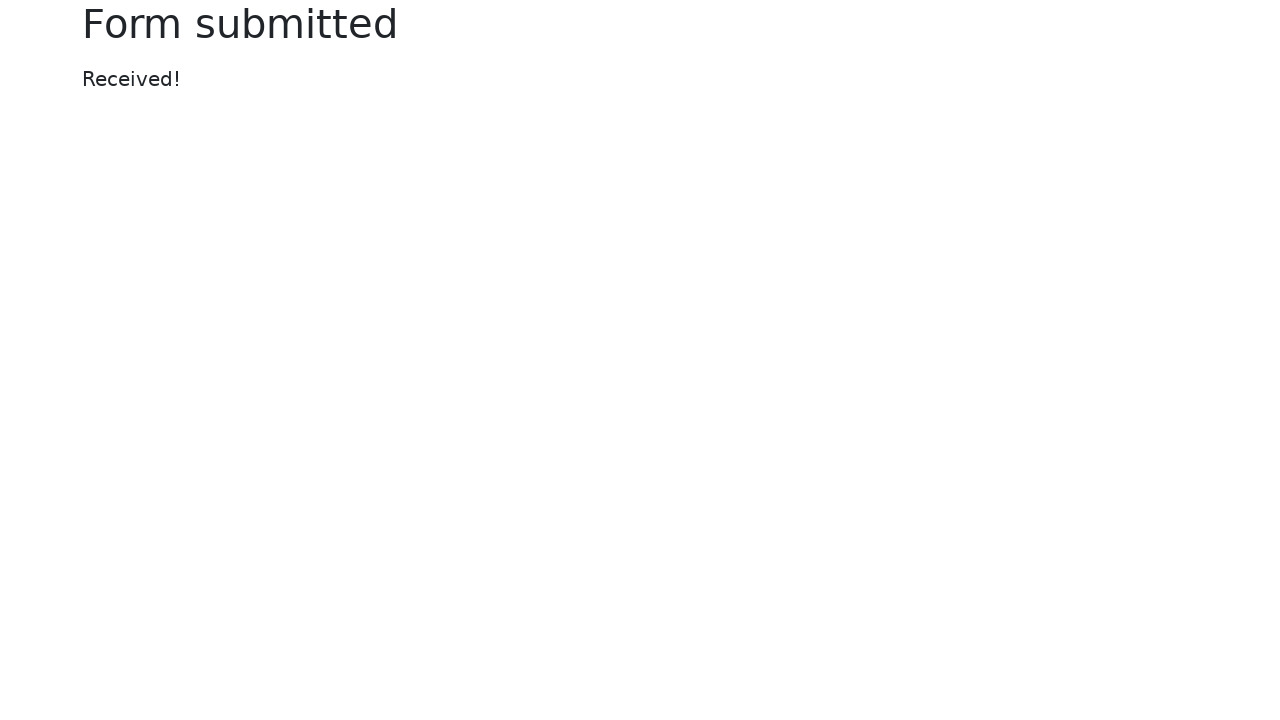

Verified success message displays 'Received!'
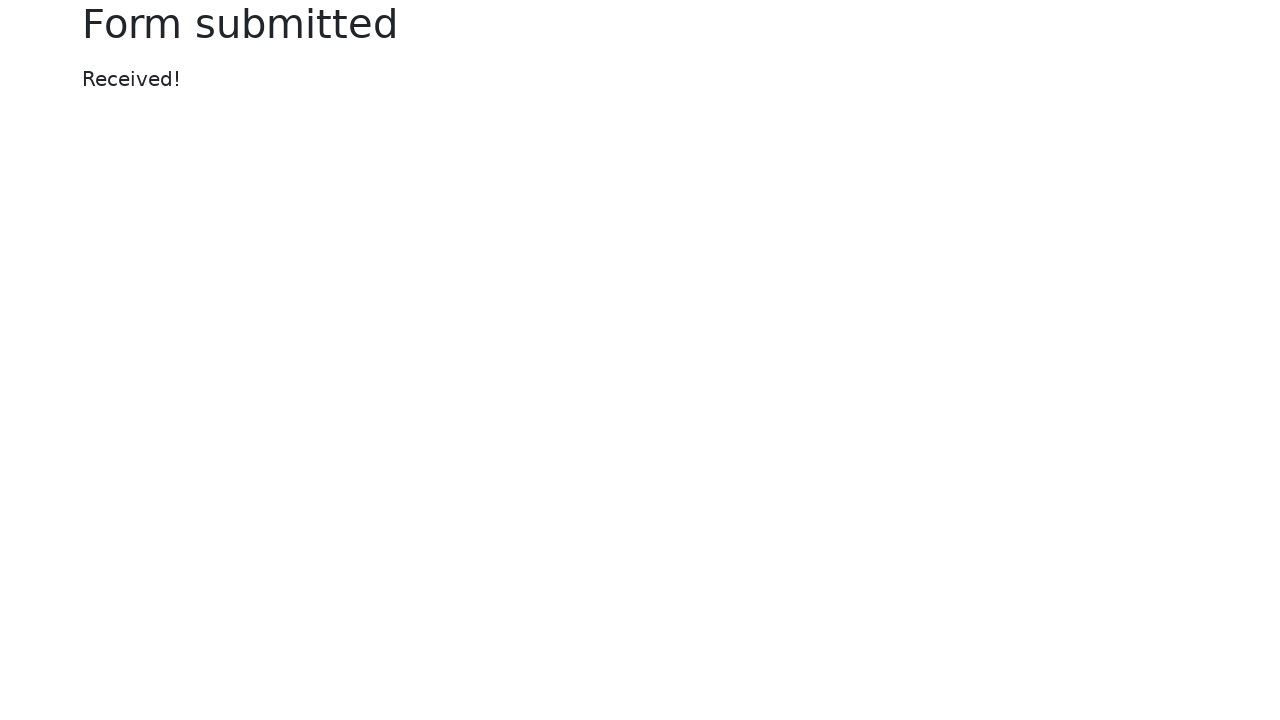

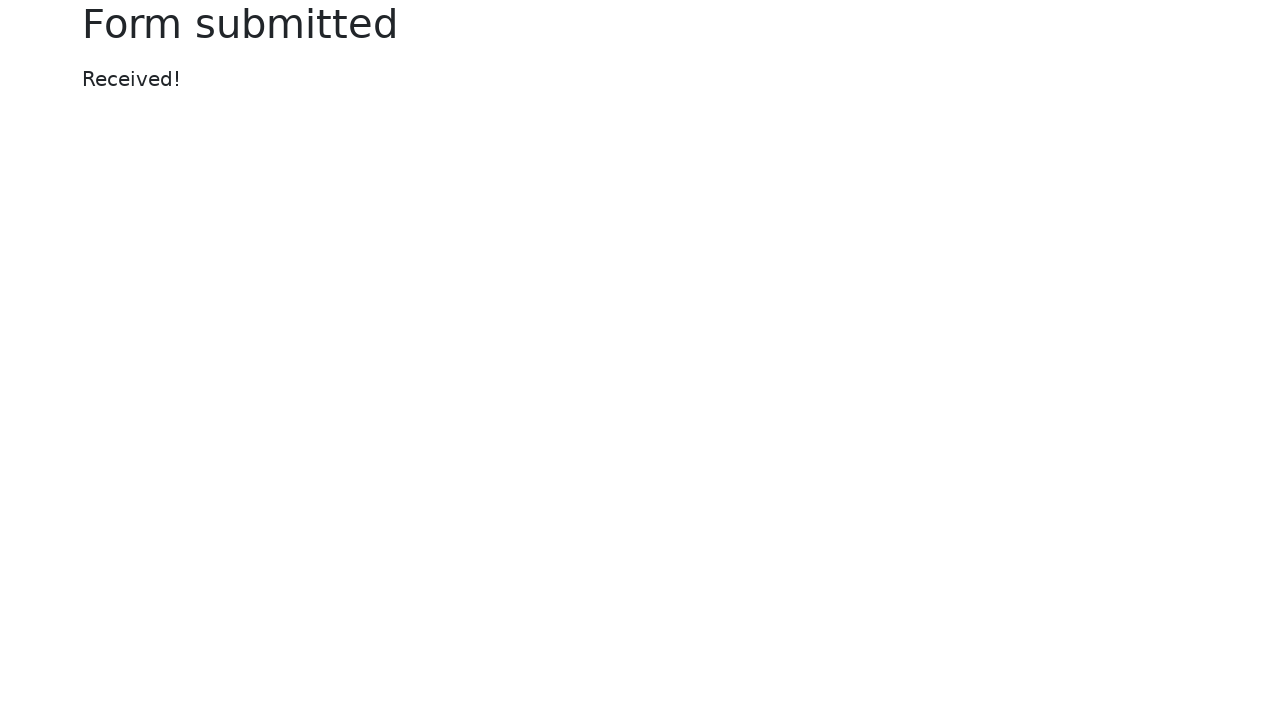